Tests clicking a link and verifying page navigation by checking the title

Starting URL: http://guinea-pig.webdriver.io

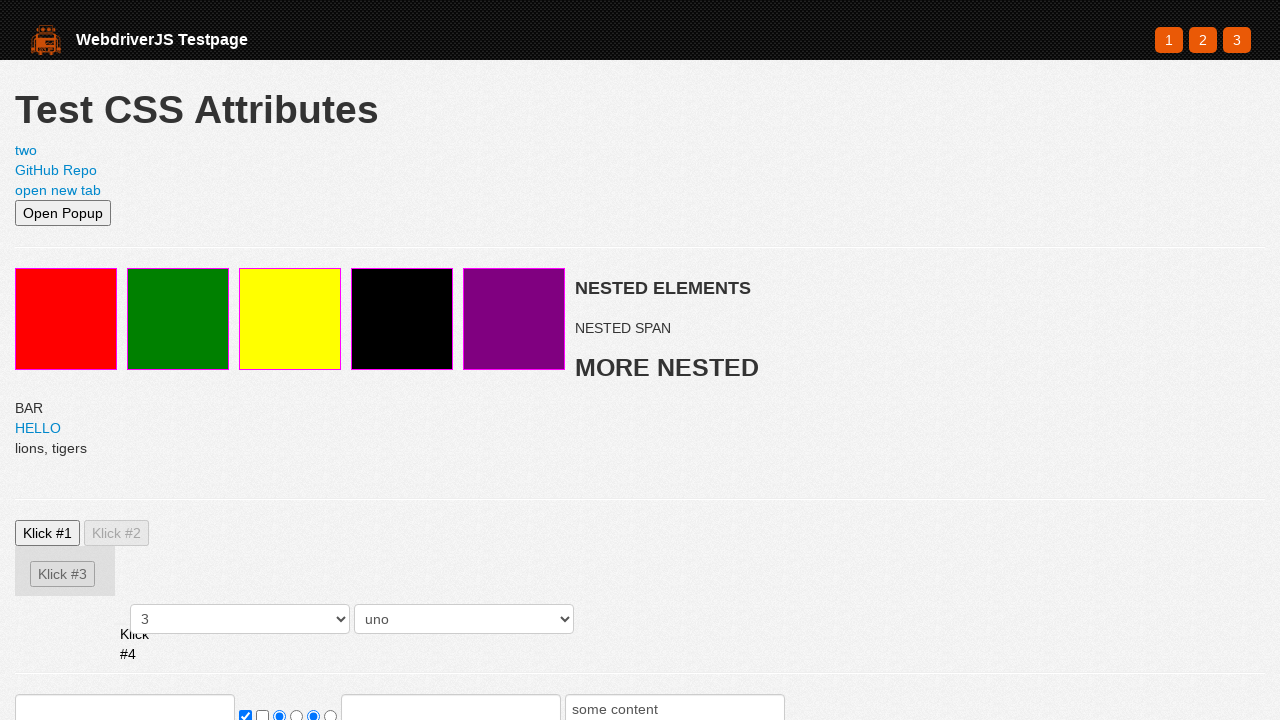

Clicked the second page link at (26, 150) on #secondPageLink
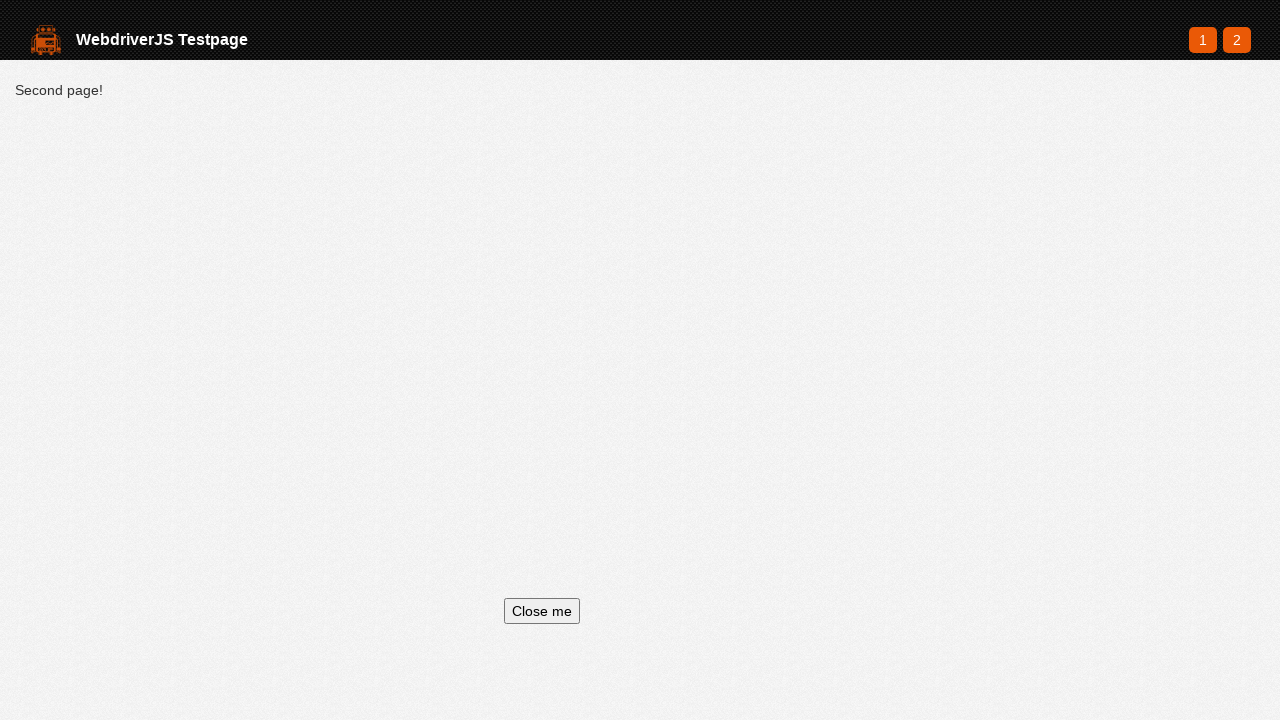

Page navigation completed and DOM content loaded
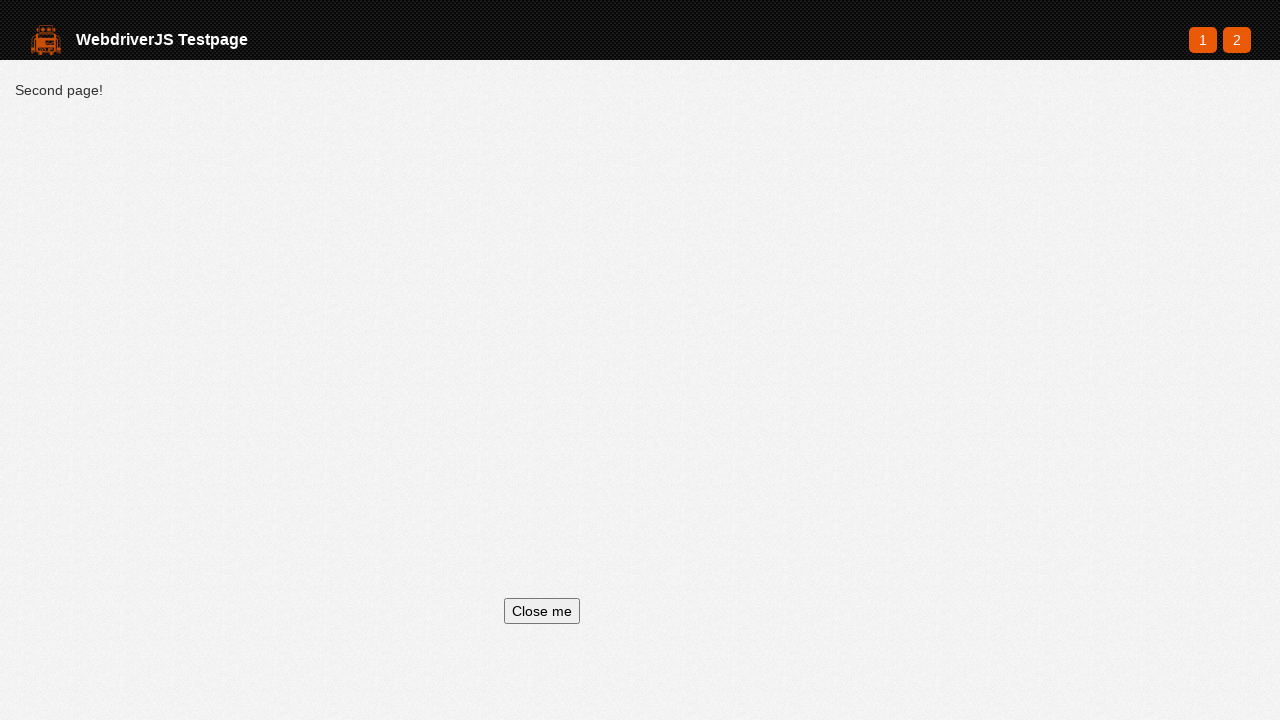

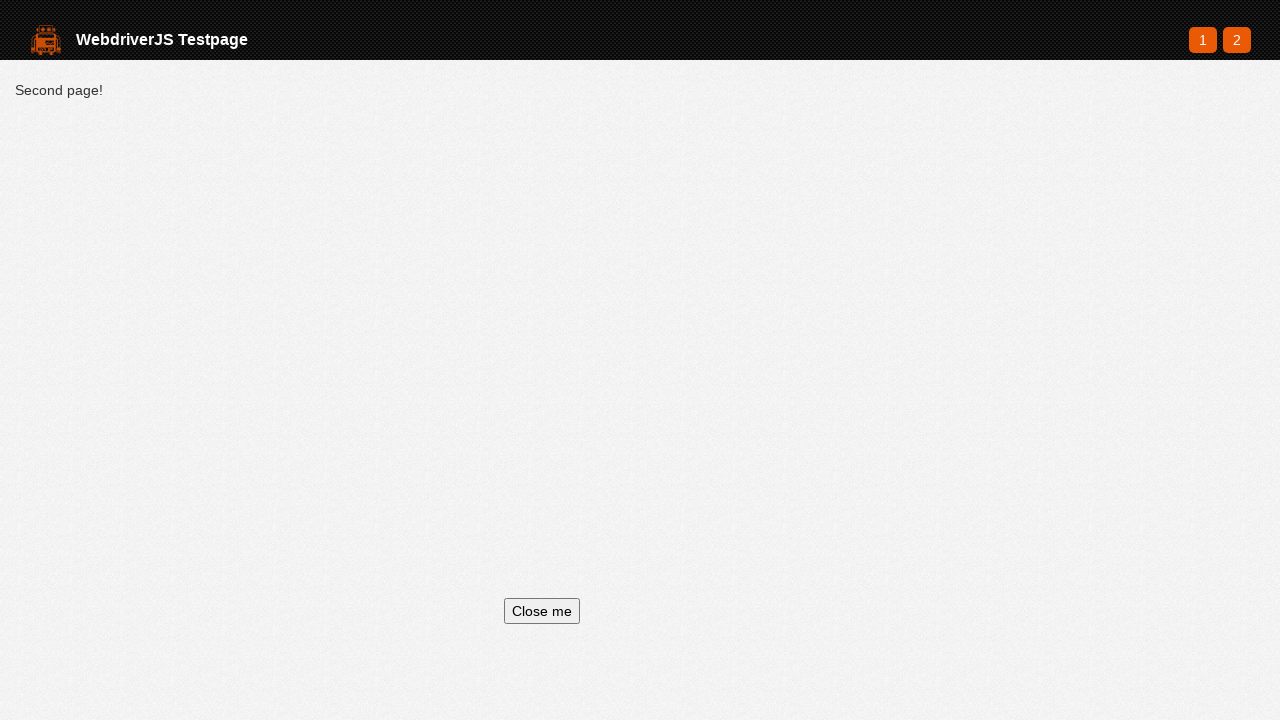